Tests various checkbox interactions including basic checkbox, ajax checkbox, tri-state checkbox, toggle switch, and multi-select checkbox menu on a demo page

Starting URL: https://leafground.com/checkbox.xhtml

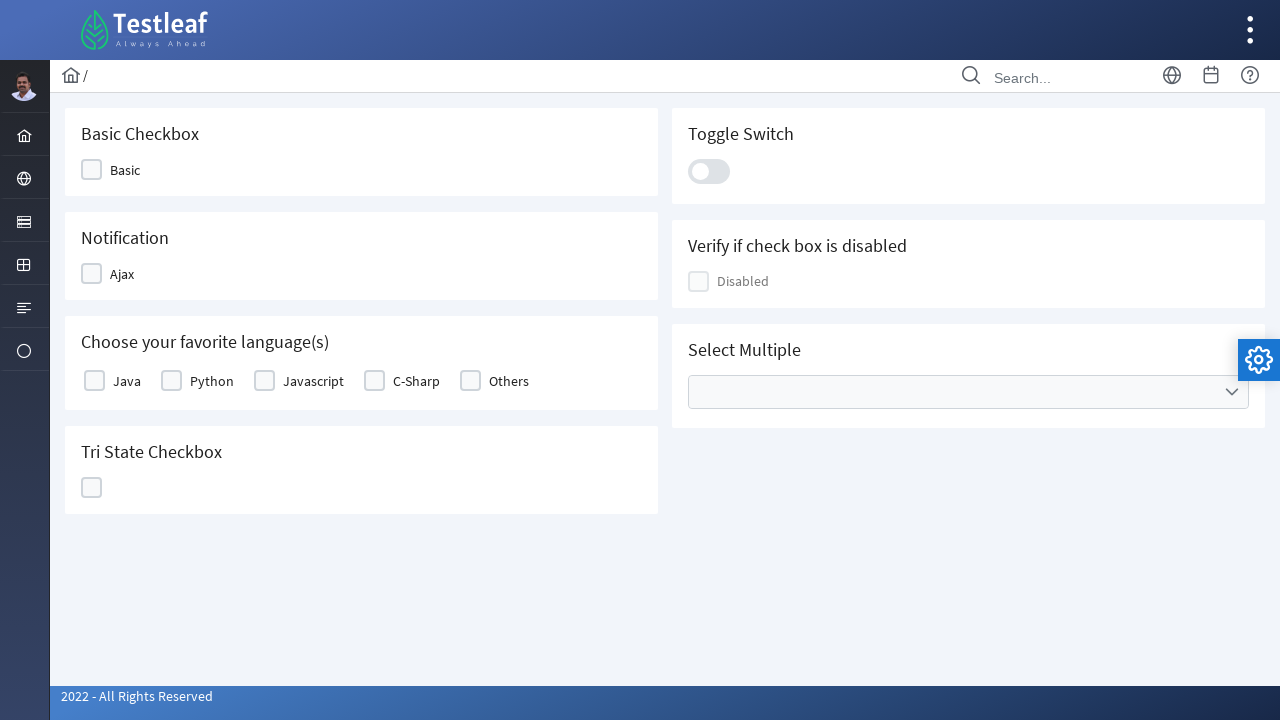

Clicked basic checkbox at (125, 170) on xpath=//span[text()='Basic']
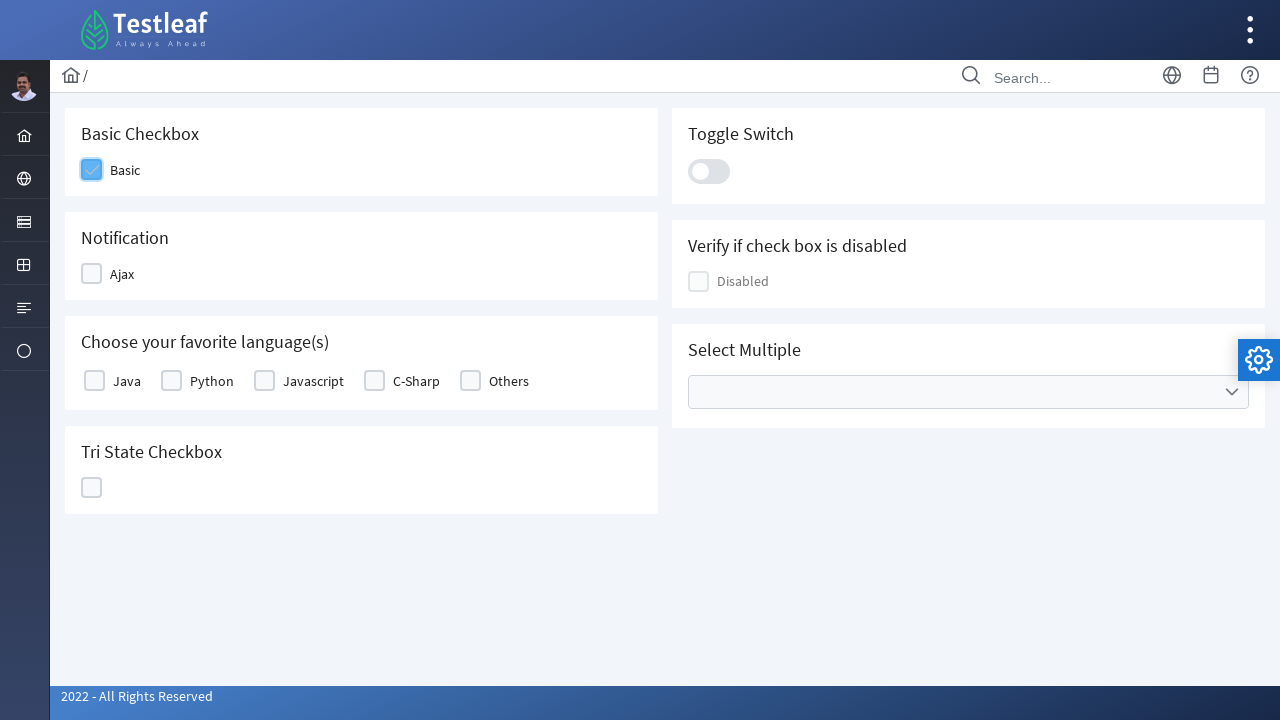

Clicked Ajax checkbox at (122, 274) on xpath=//span[text()='Ajax']
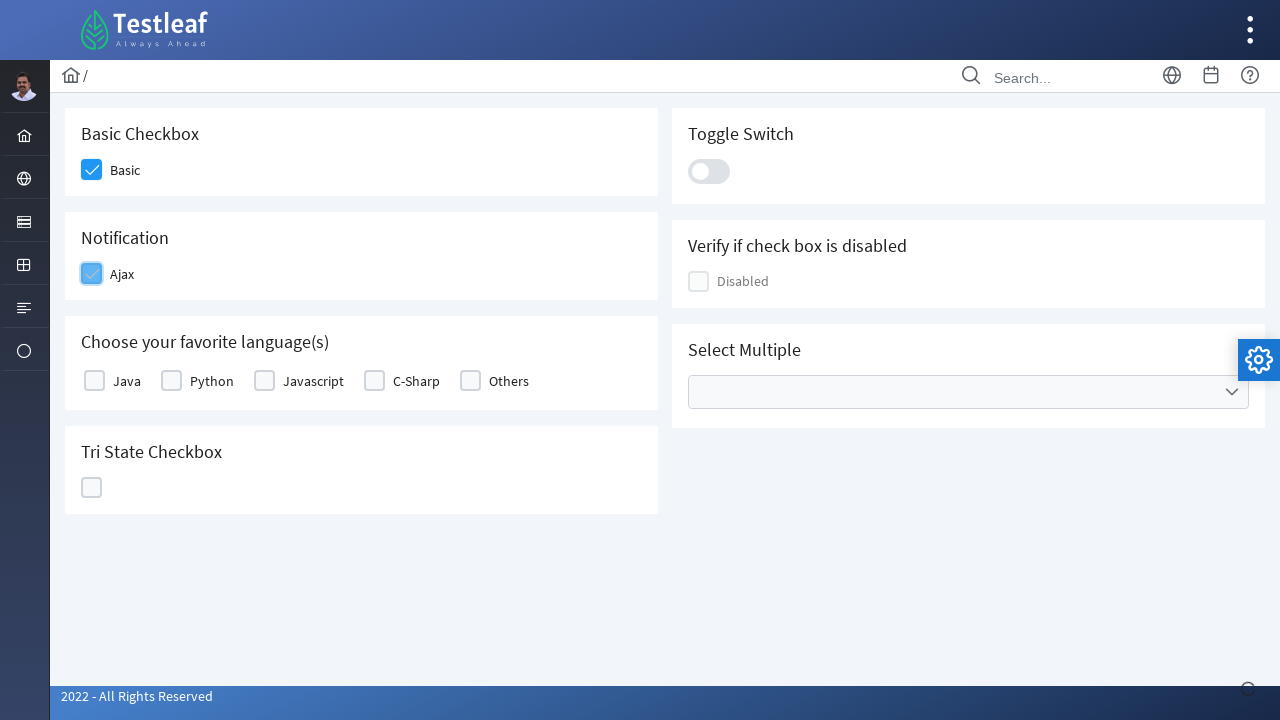

Clicked Java checkbox at (127, 381) on xpath=//label[text()='Java']
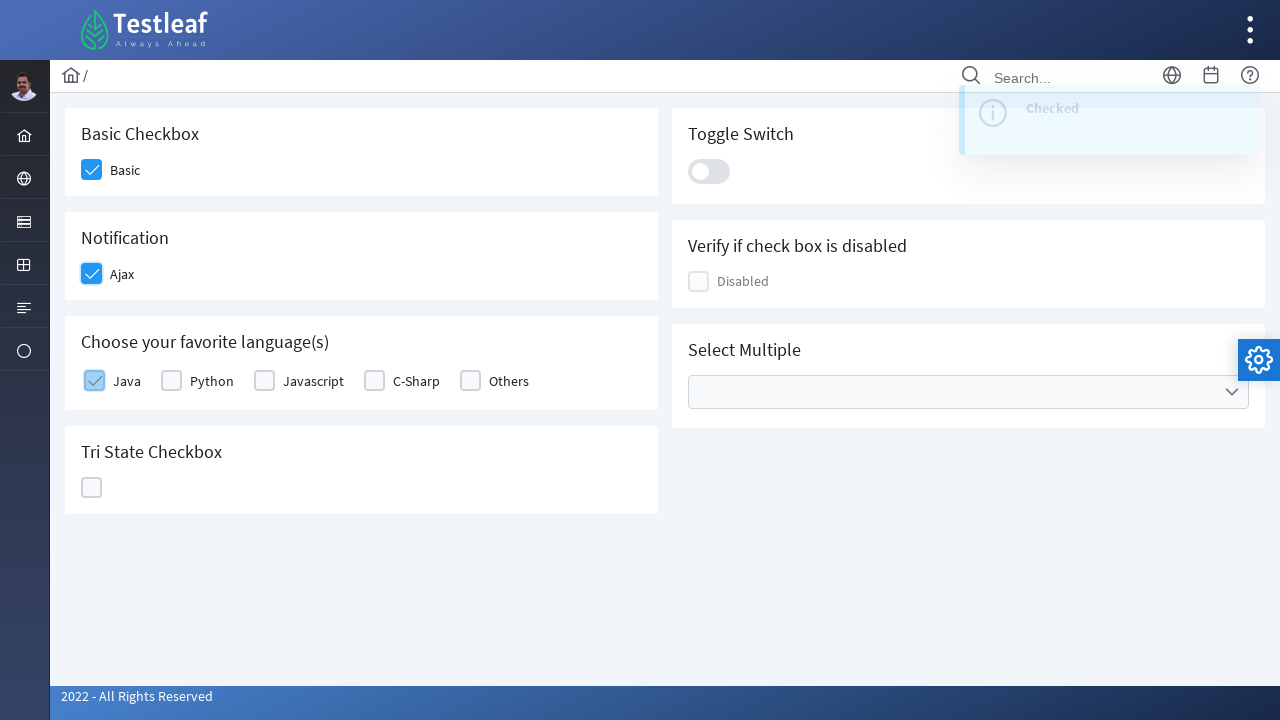

Clicked tri-state checkbox at (92, 488) on xpath=//div[@id='j_idt87:ajaxTriState']
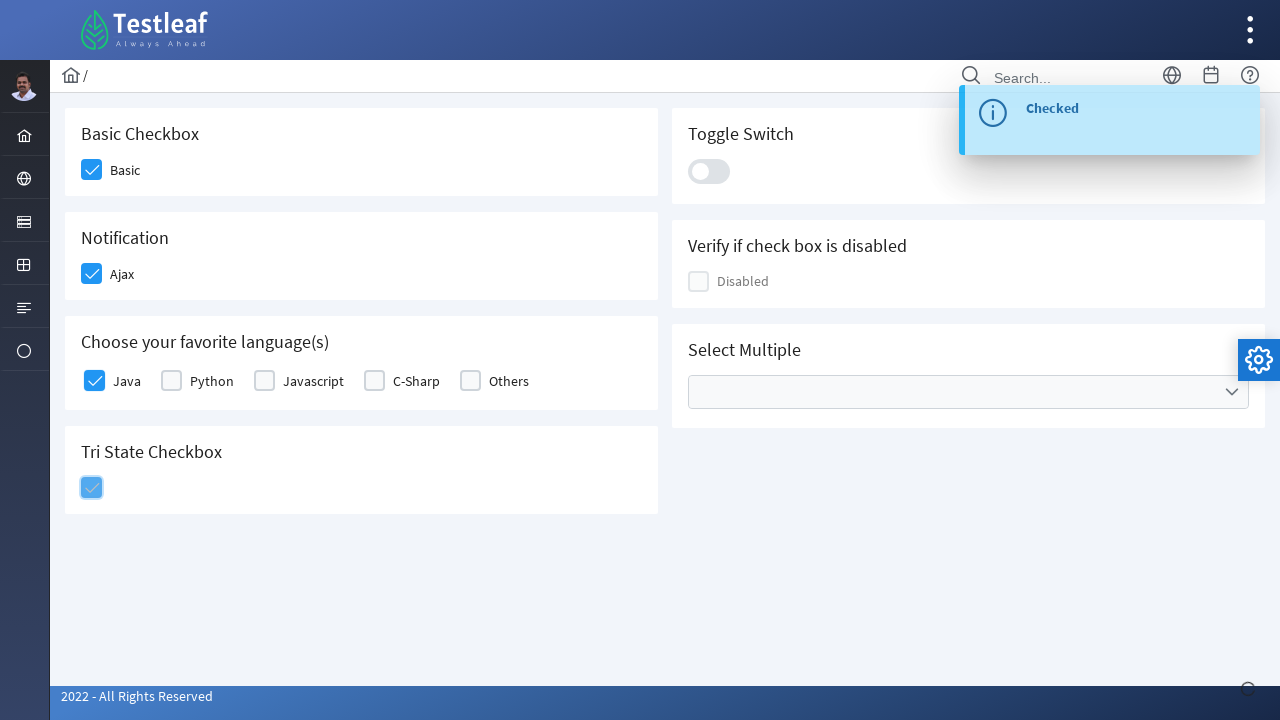

Clicked toggle switch at (709, 171) on xpath=//div[@class='ui-toggleswitch ui-widget']
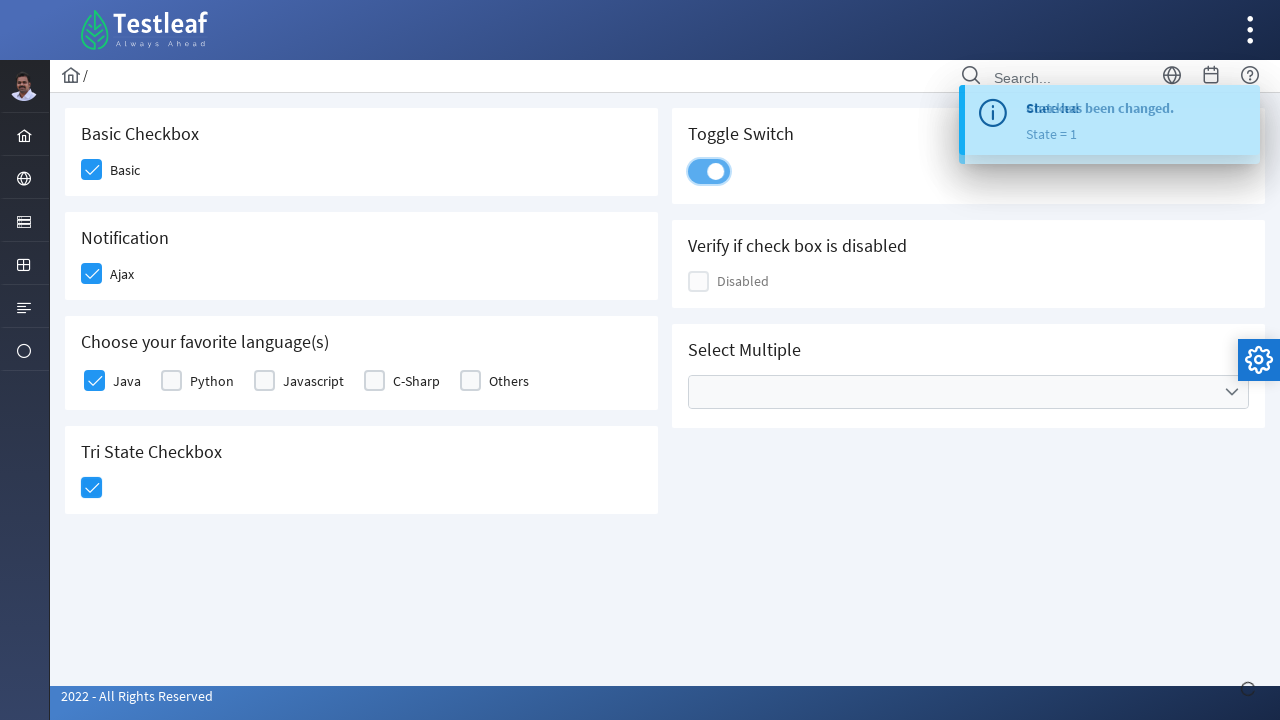

Located message element
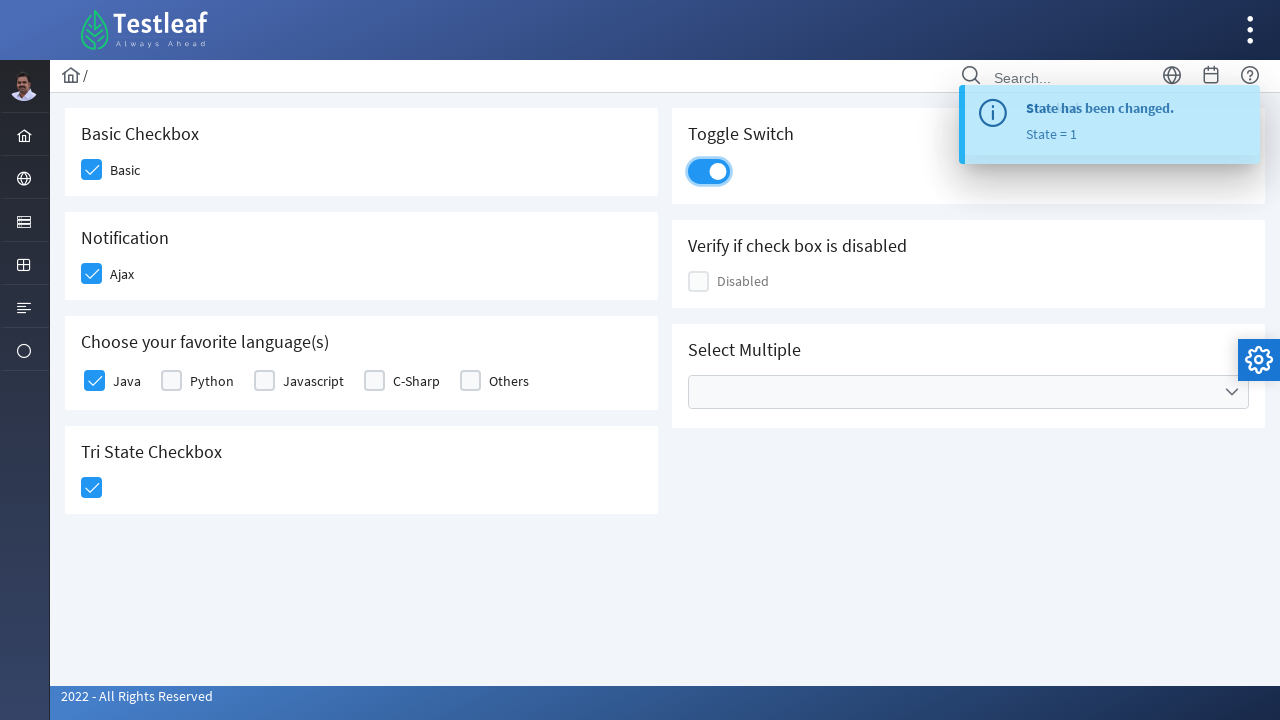

Message element is visible with text: InformationState has been changed.State = 1
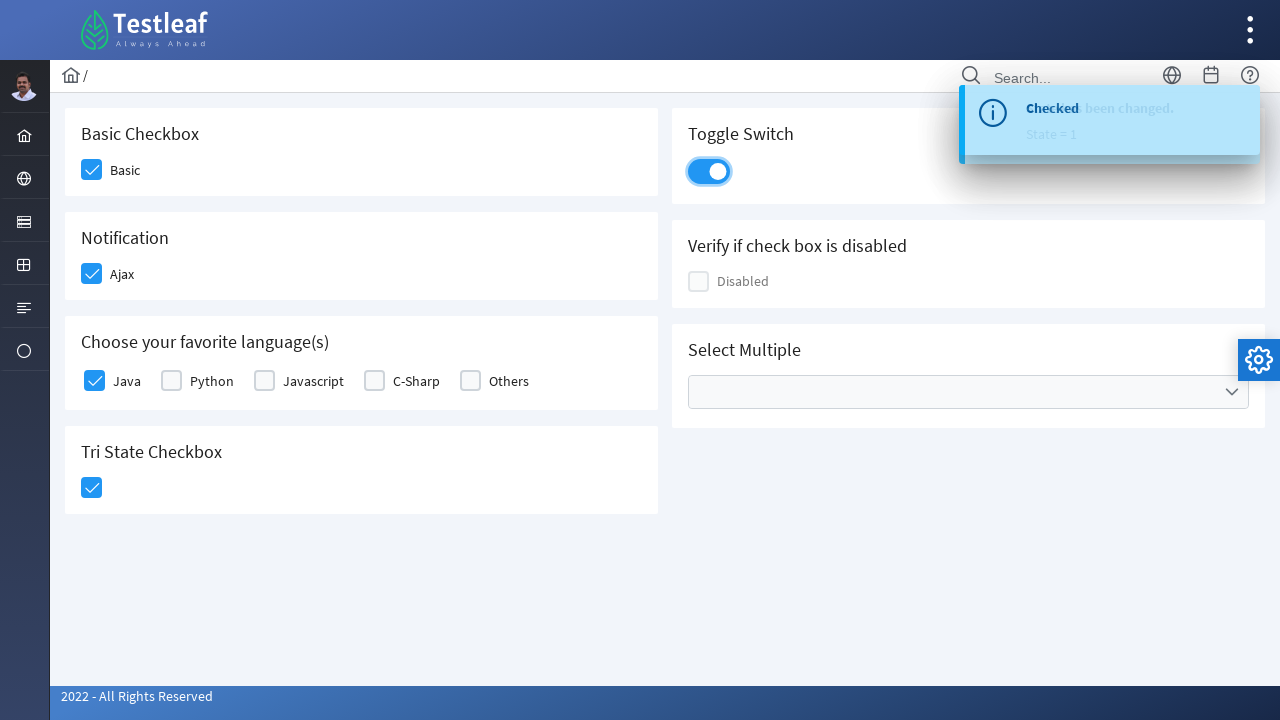

Located checkbox element to check if enabled
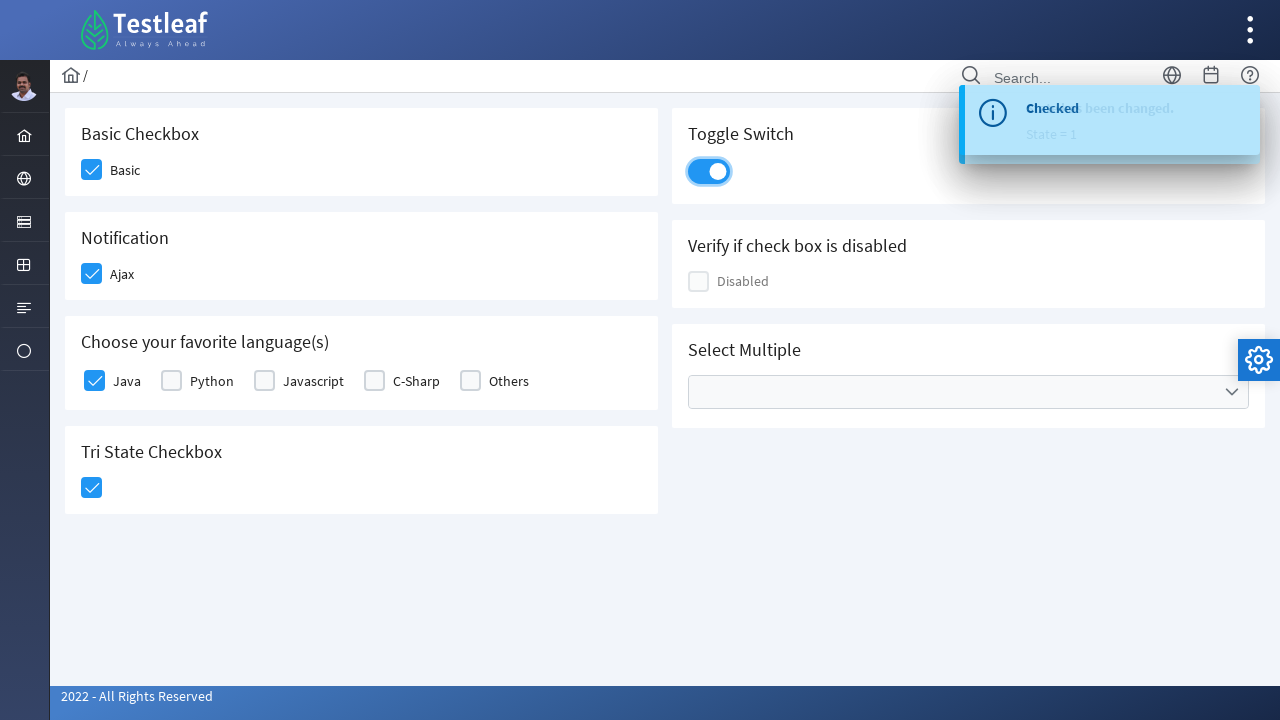

Checkbox is disabled
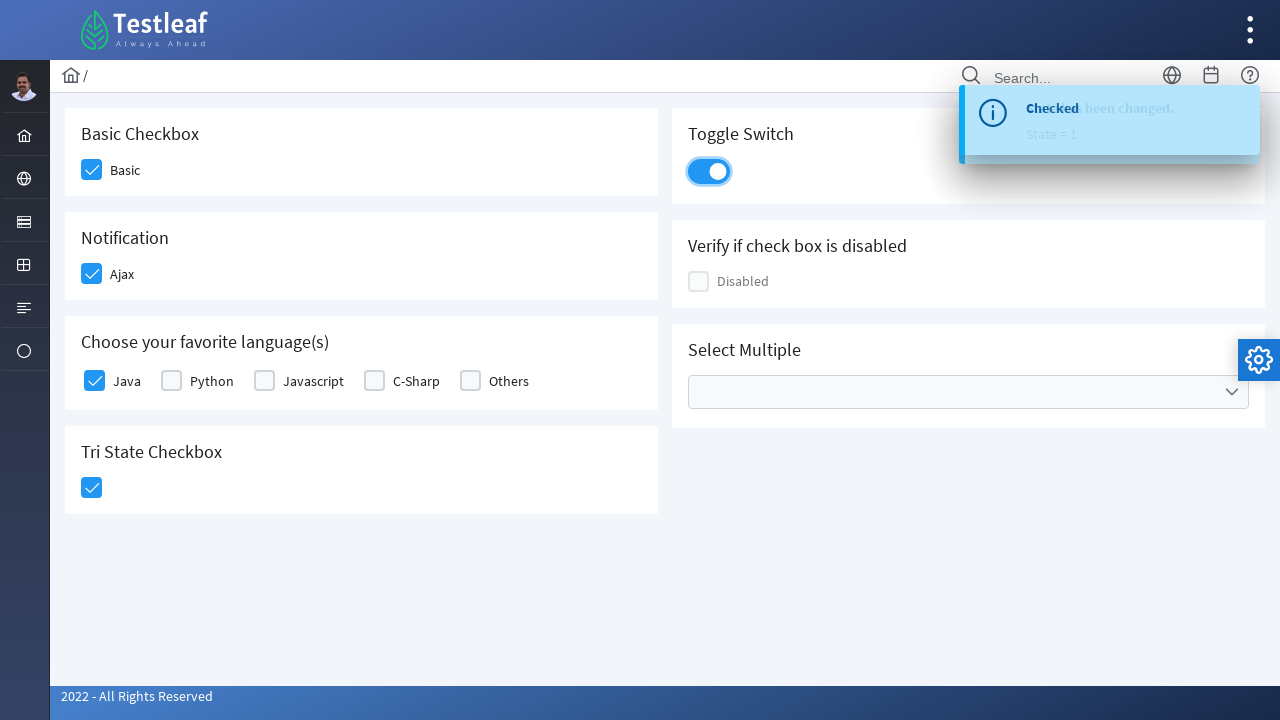

Opened multi-select checkbox menu at (1232, 392) on xpath=//div[@class='ui-selectcheckboxmenu-trigger ui-state-default ui-corner-rig
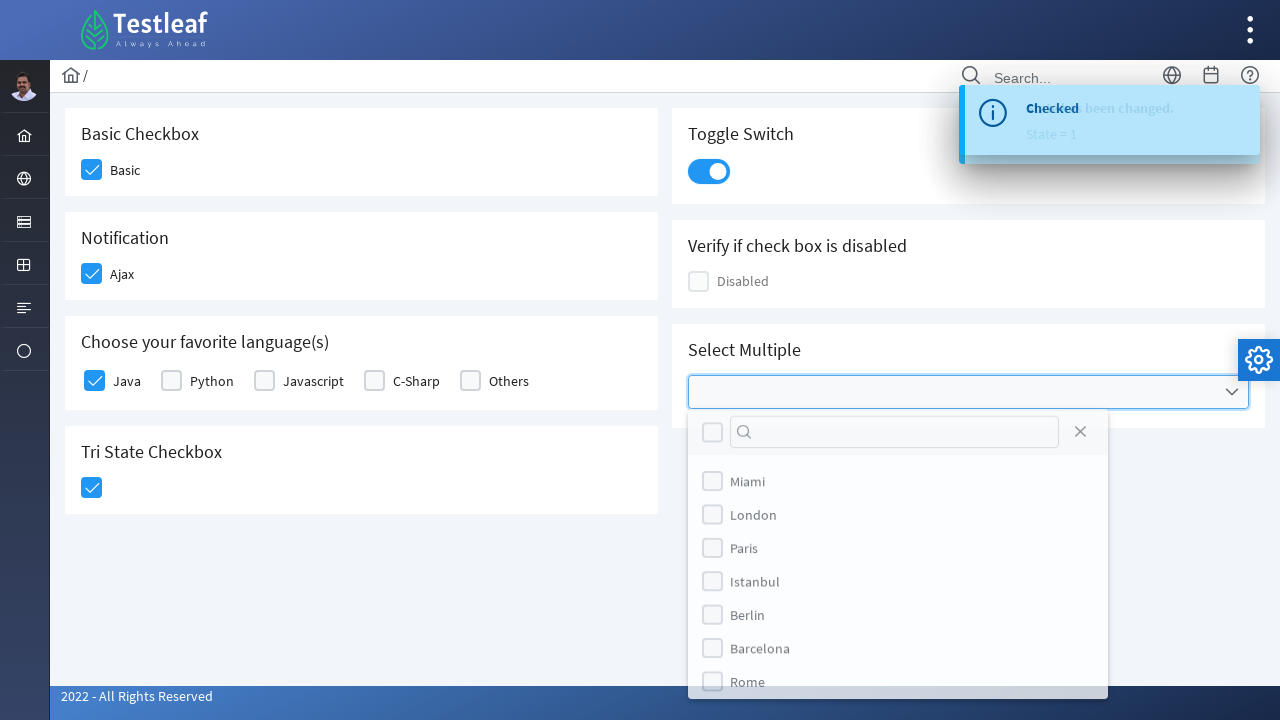

Selected Paris option from multi-select checkbox menu at (744, 554) on xpath=(//label[text()='Paris'])[2]
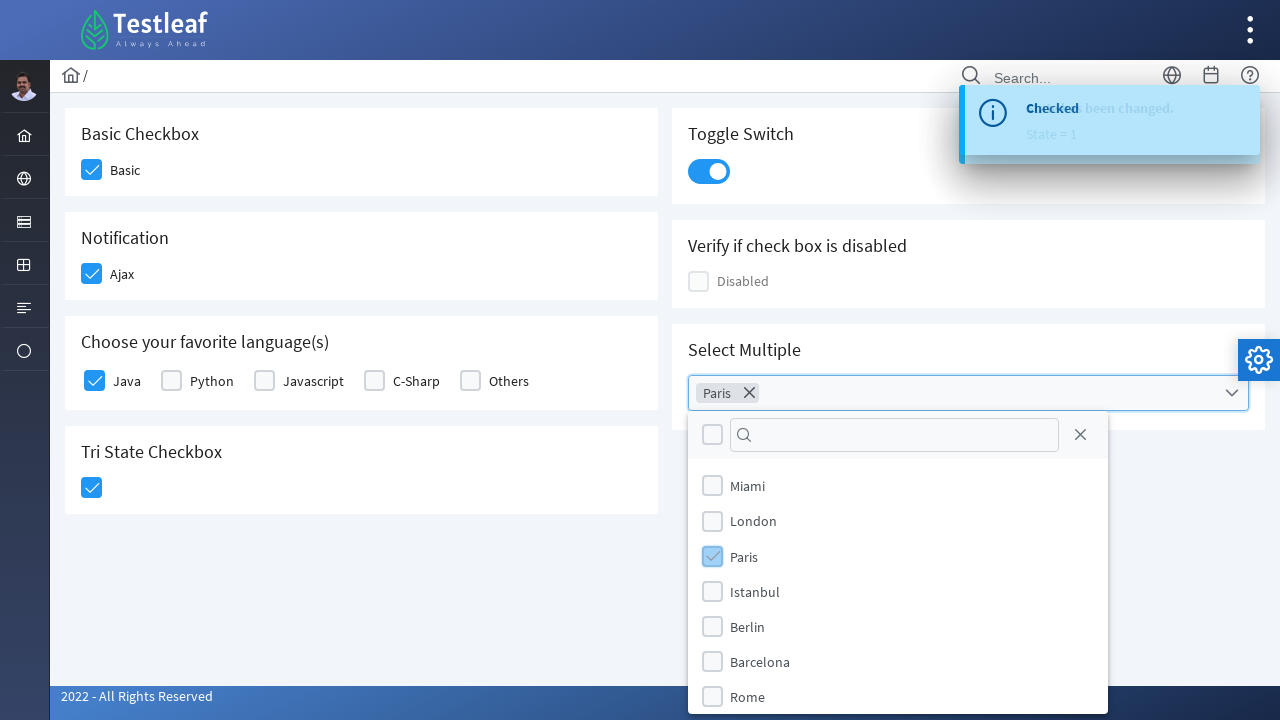

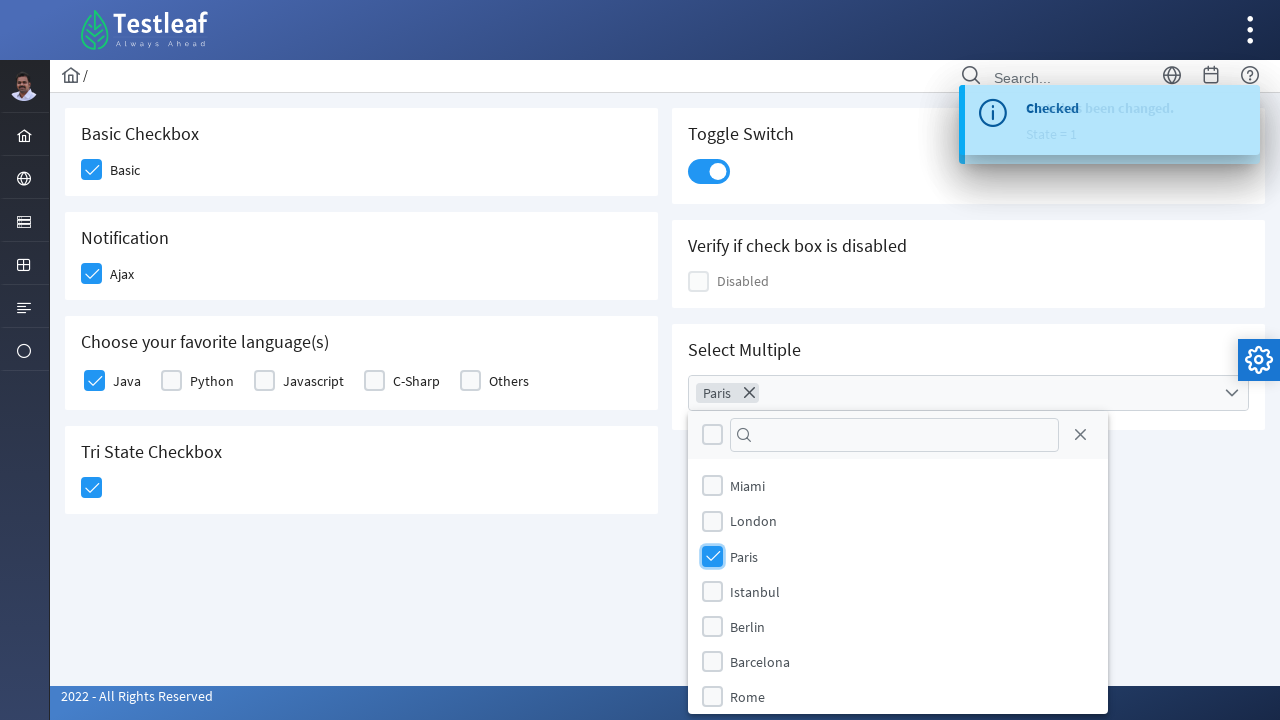